Fills out a registration form by entering first name and surname fields on a demo automation testing site

Starting URL: http://demo.automationtesting.in/Register.html

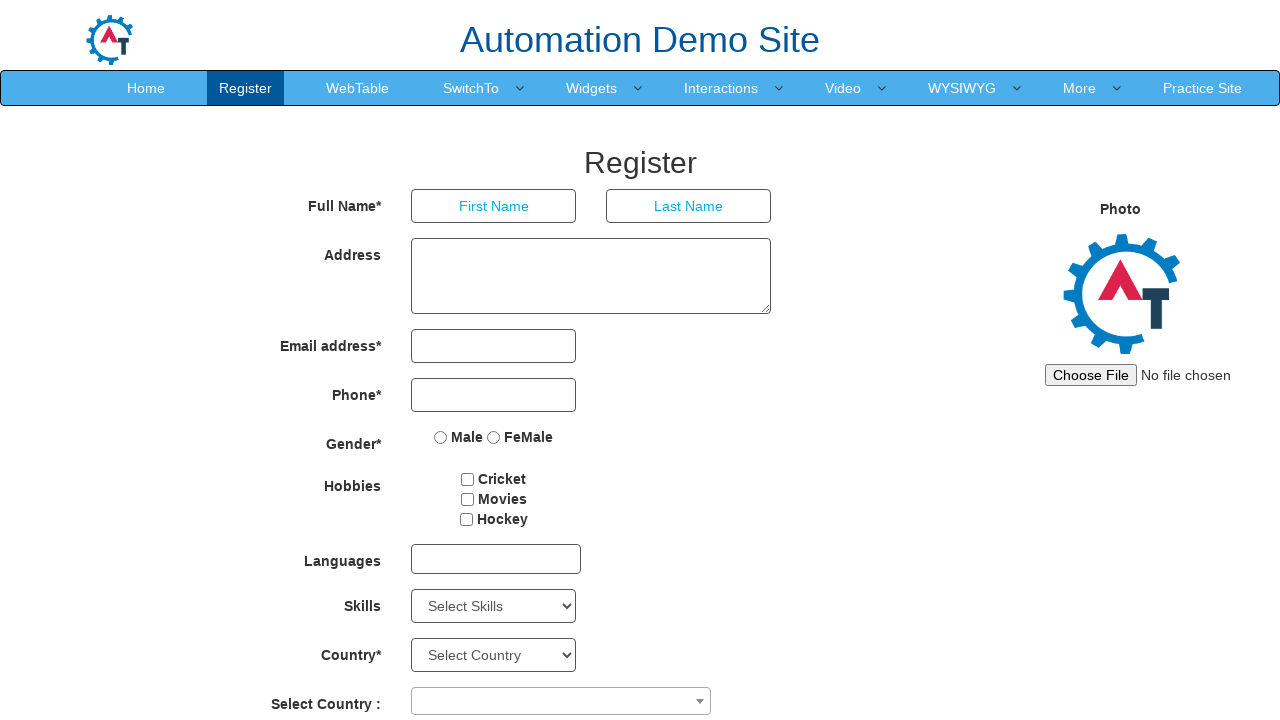

Filled first name field with 'John' on //*[@id="basicBootstrapForm"]/div[1]/div[1]/input
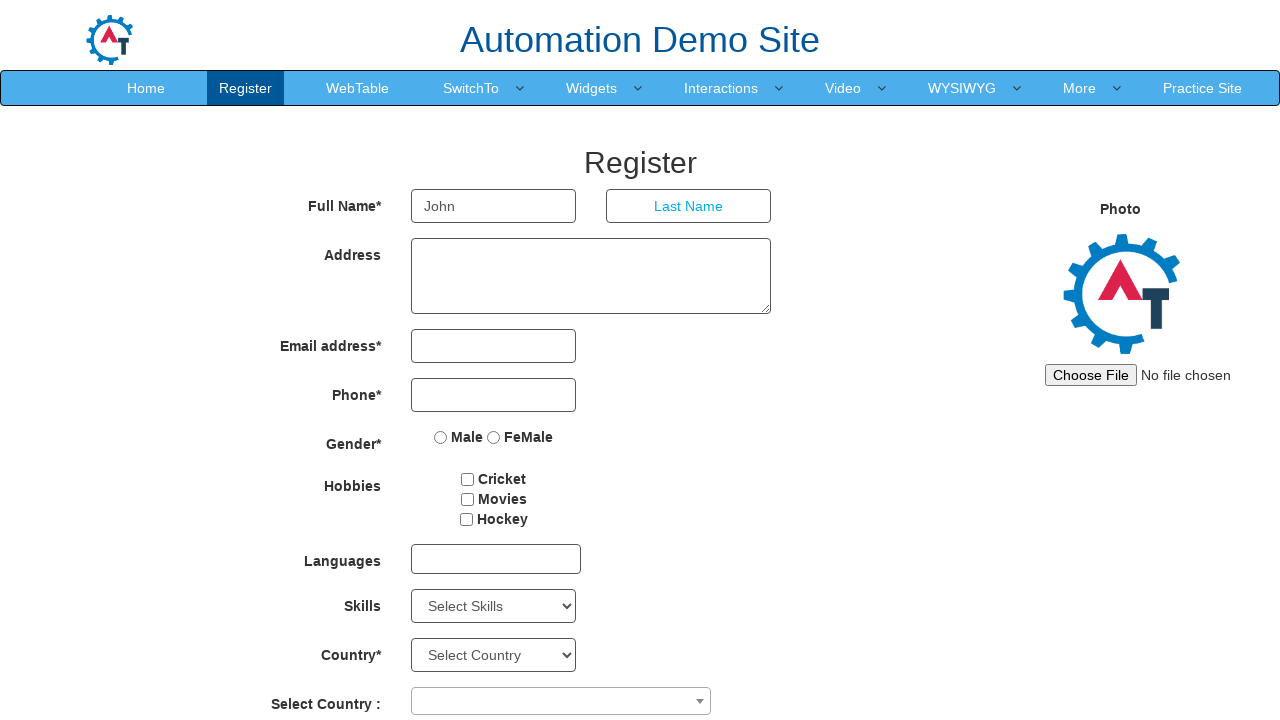

Filled surname field with 'Smith' on //*[@id="basicBootstrapForm"]/div[1]/div[2]/input
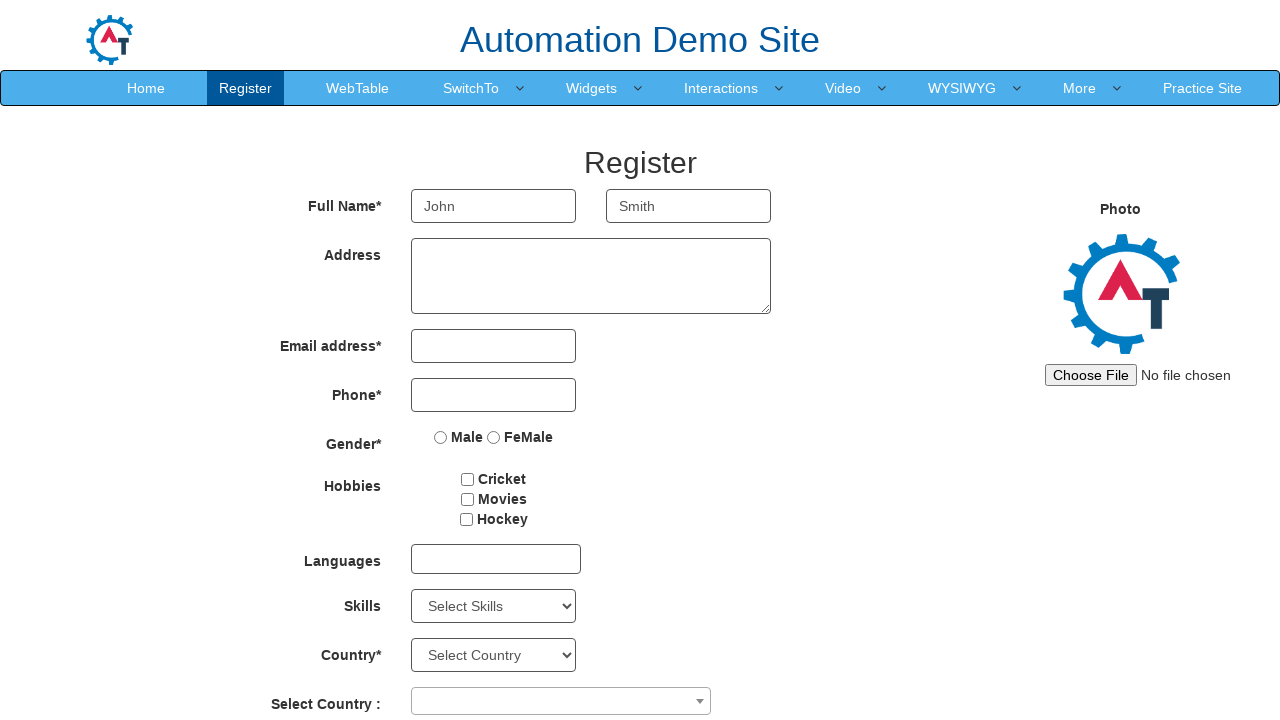

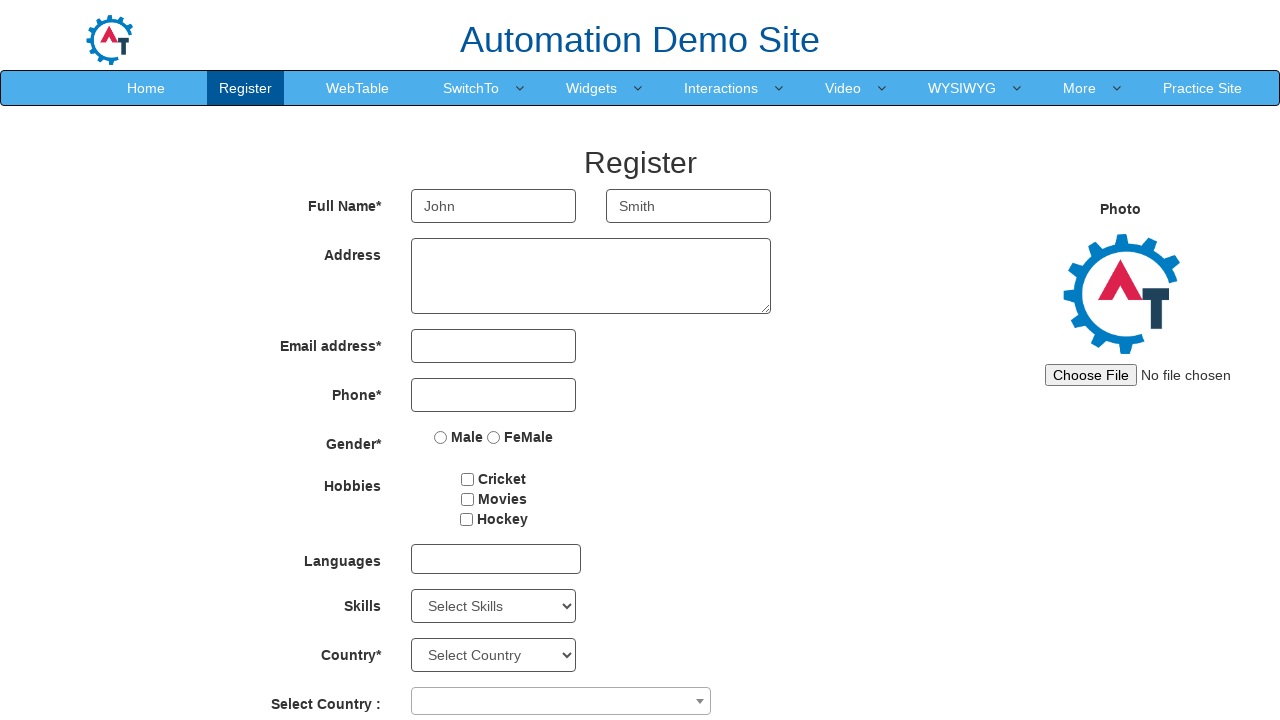